Solves a math captcha by extracting a value from an image attribute, calculating the result, and submitting the form with checkbox selections

Starting URL: http://suninjuly.github.io/get_attribute.html

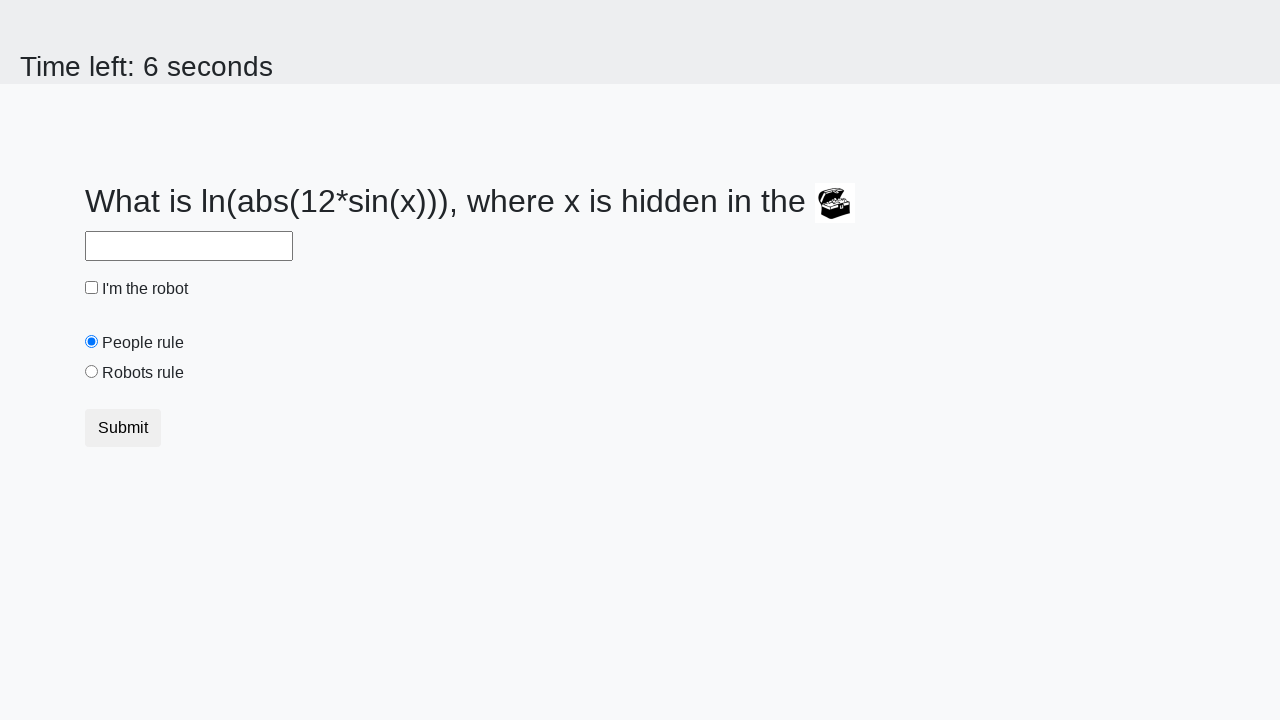

Retrieved 'valuex' attribute from treasure image element
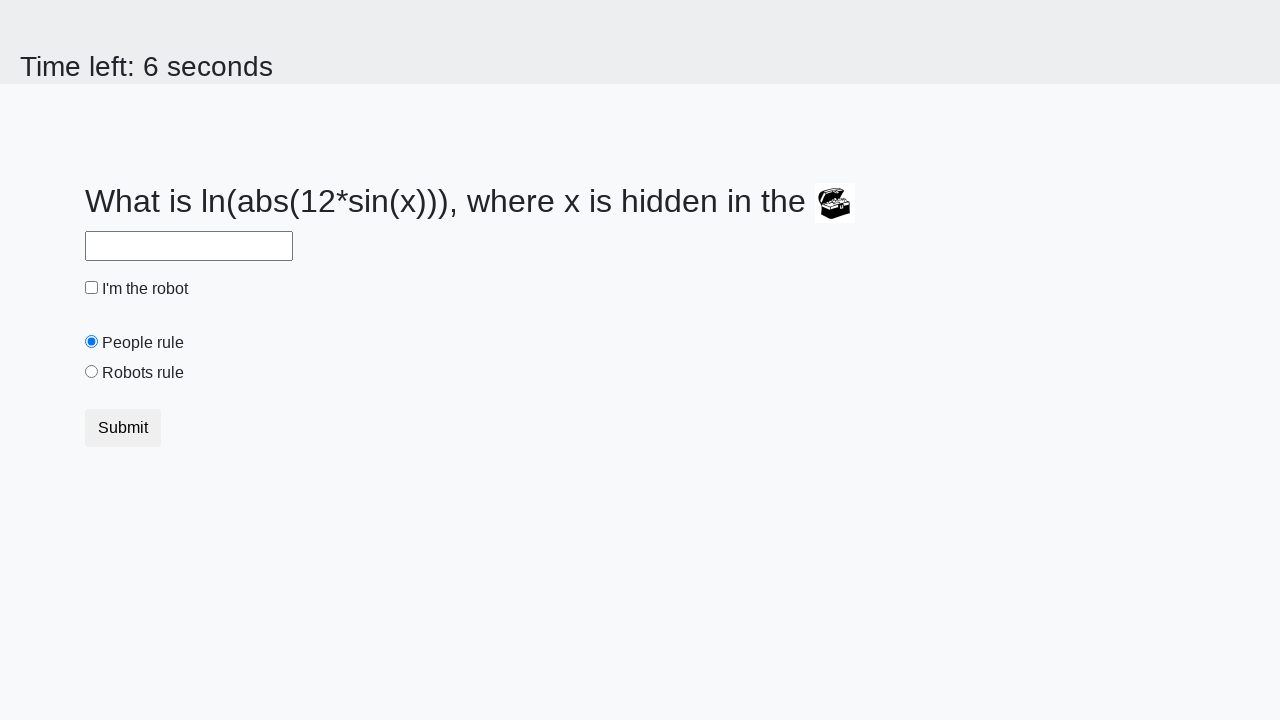

Calculated math captcha result: 1.7082262351621775
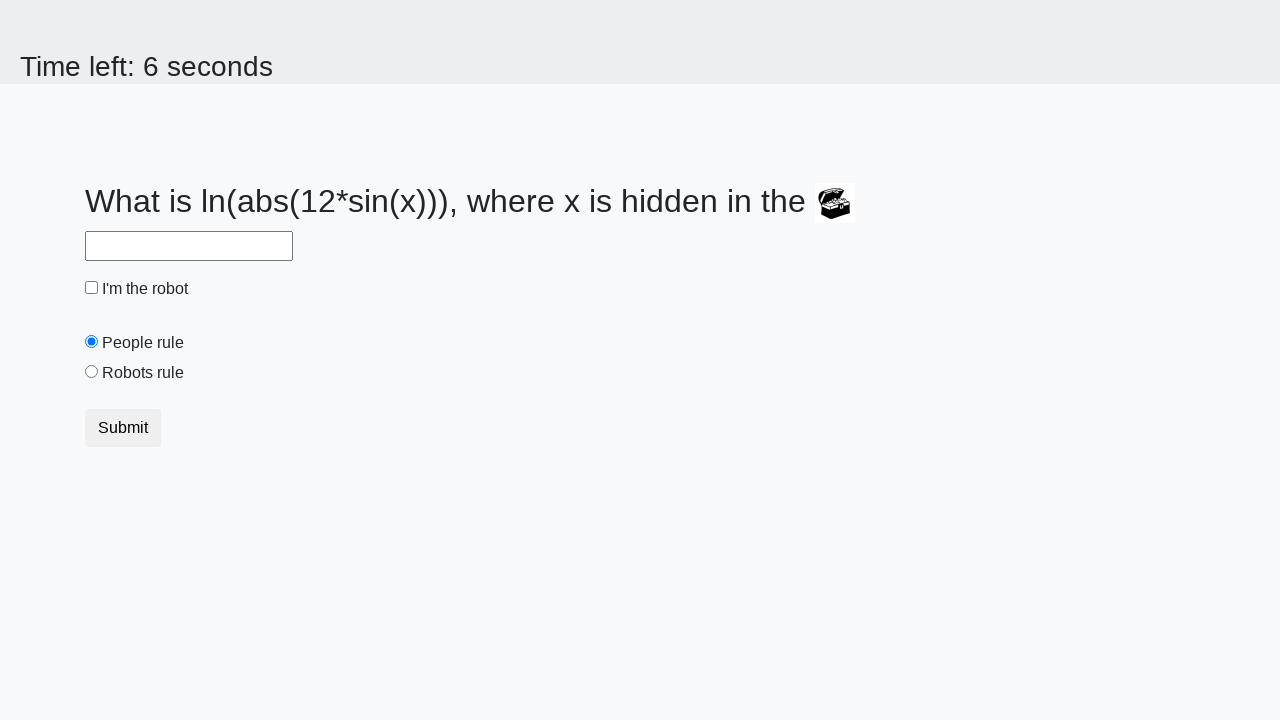

Filled answer field with calculated result on #answer
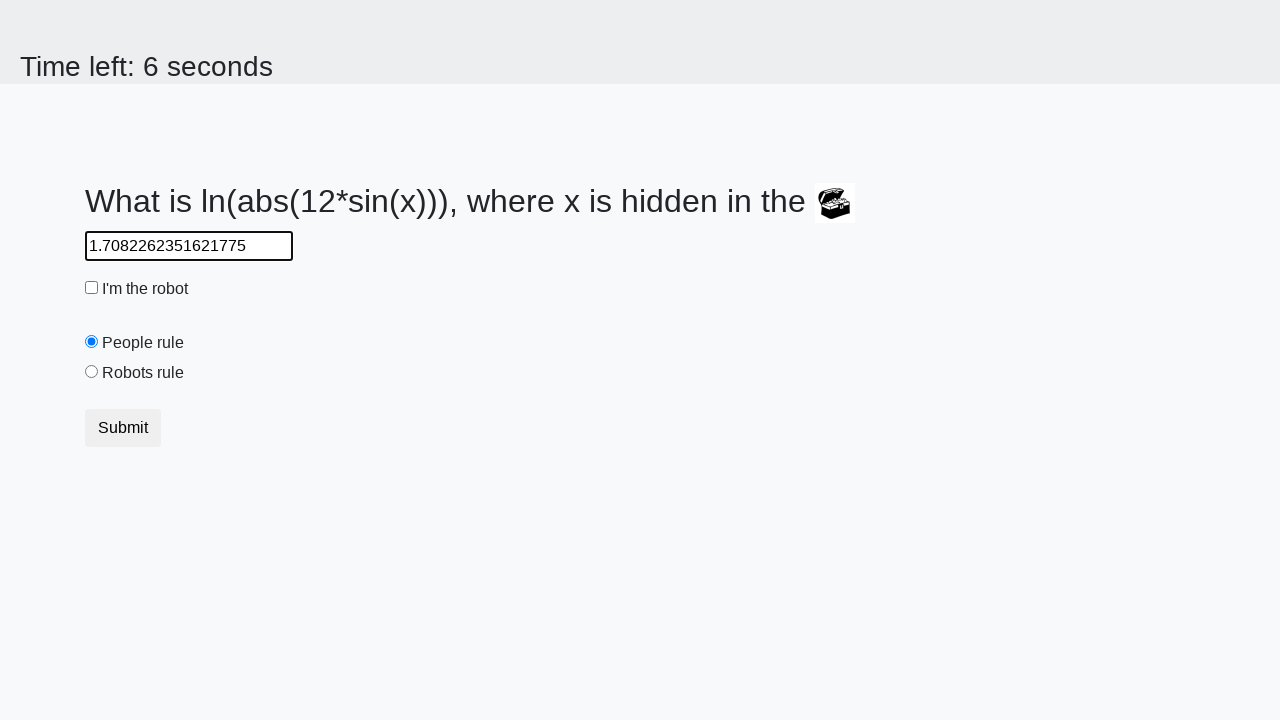

Checked the robot checkbox at (92, 288) on #robotCheckbox
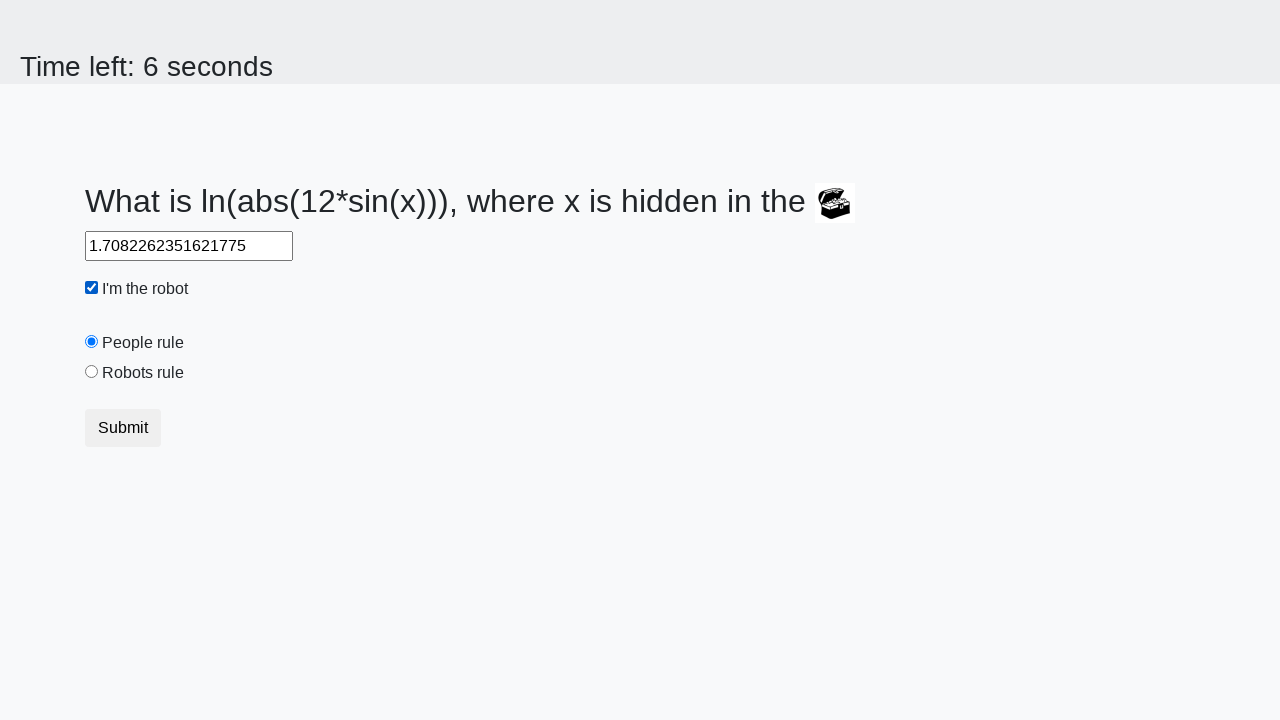

Selected the robots rule radio button at (92, 372) on #robotsrule
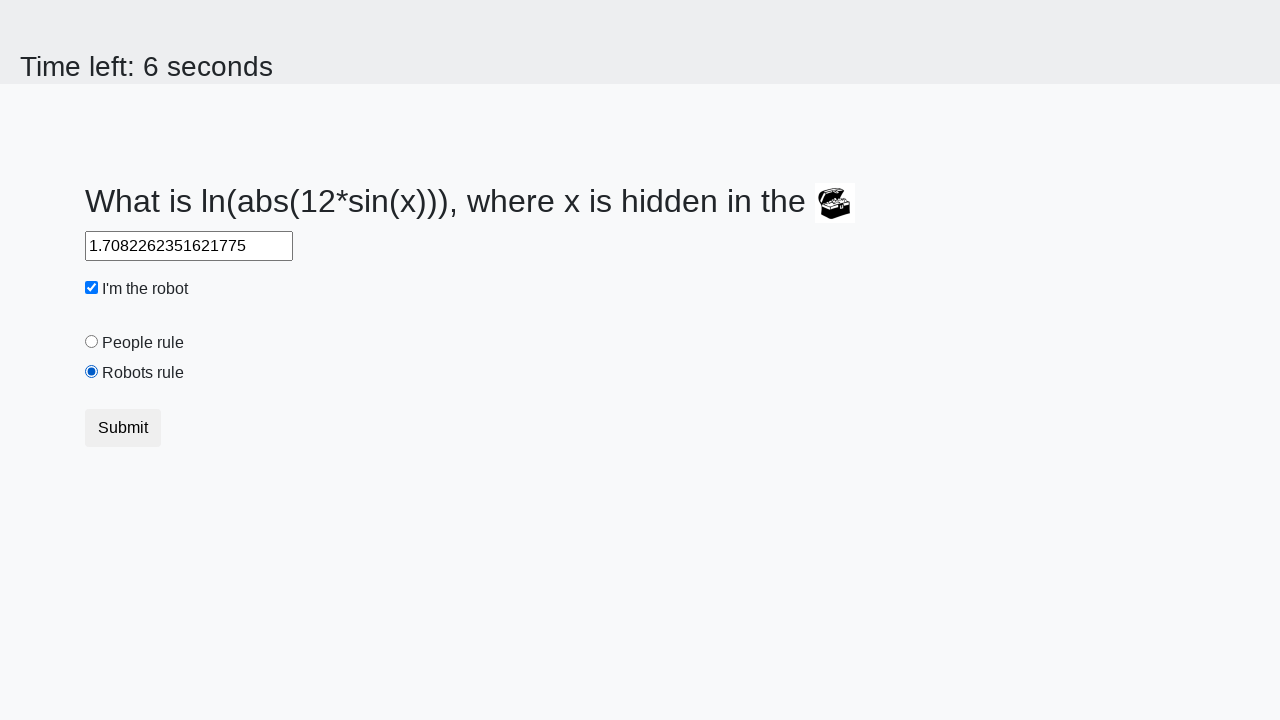

Clicked submit button to submit the form at (123, 428) on body > div.container > form > div > div > button
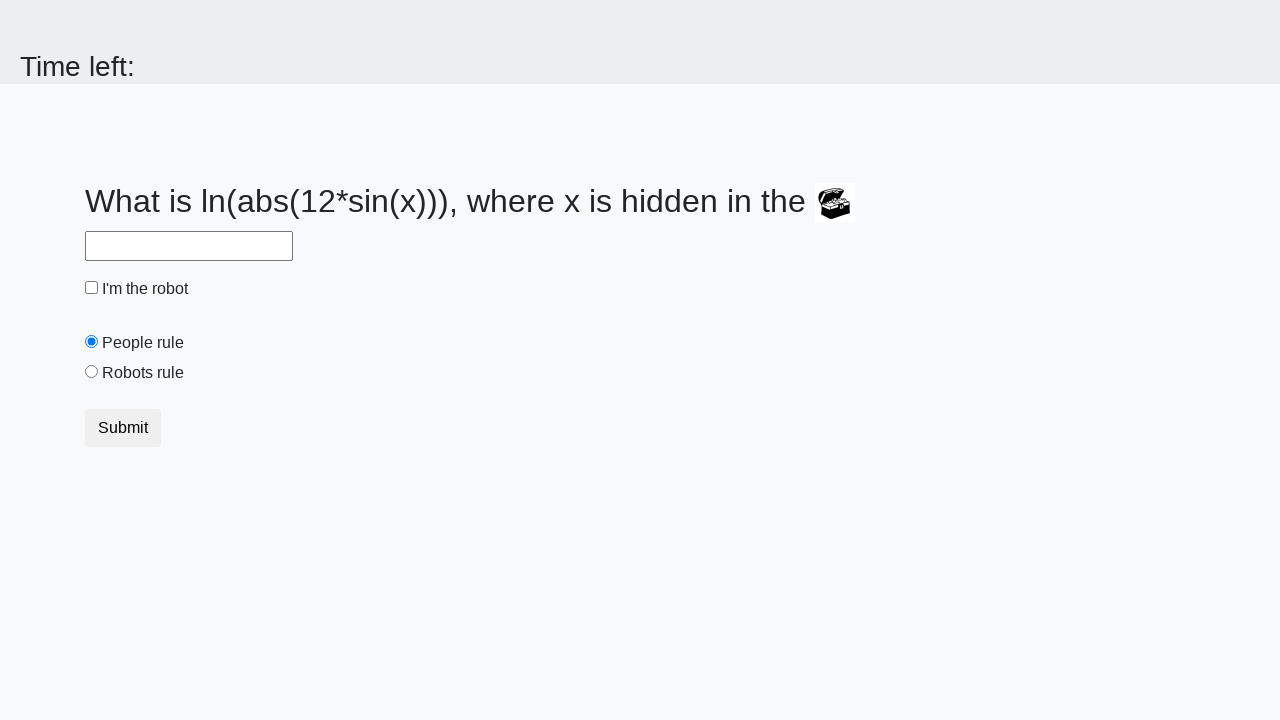

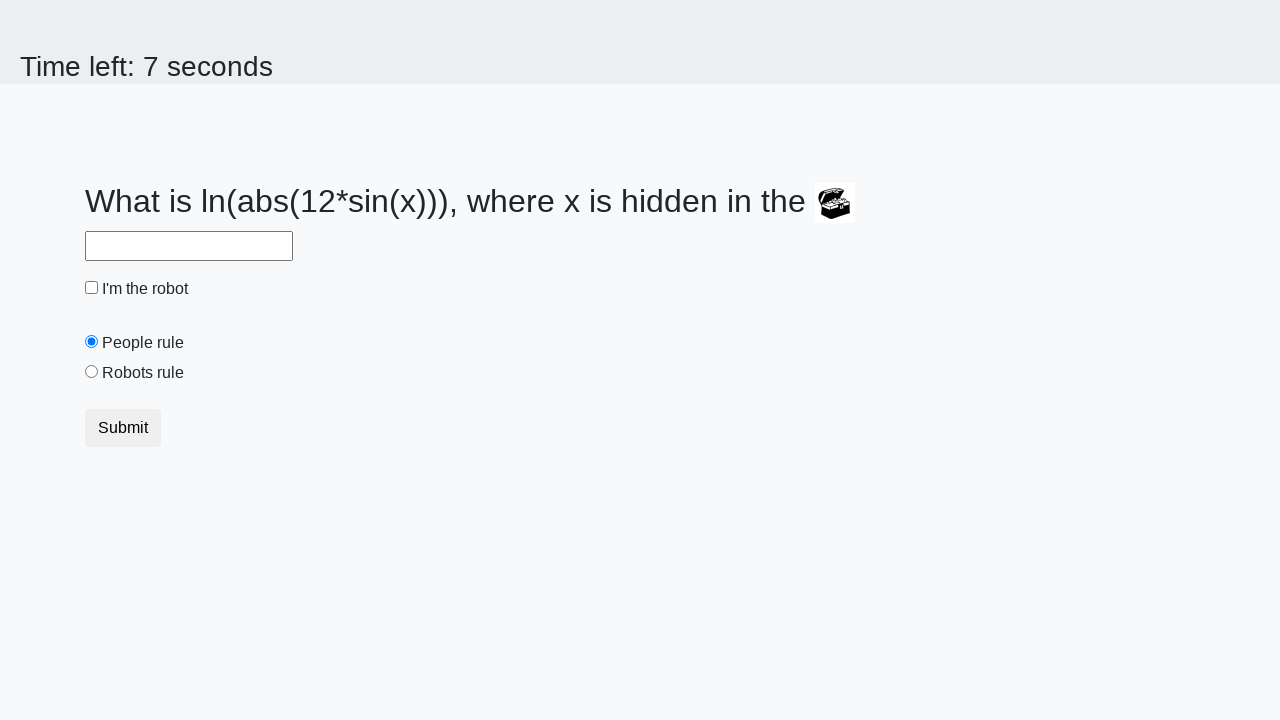